Tests that the registration form shows validation errors for required fields when submitting an empty form for "fyzicka" (individual) entity type

Starting URL: https://vpsfree.cz/prihlaska/

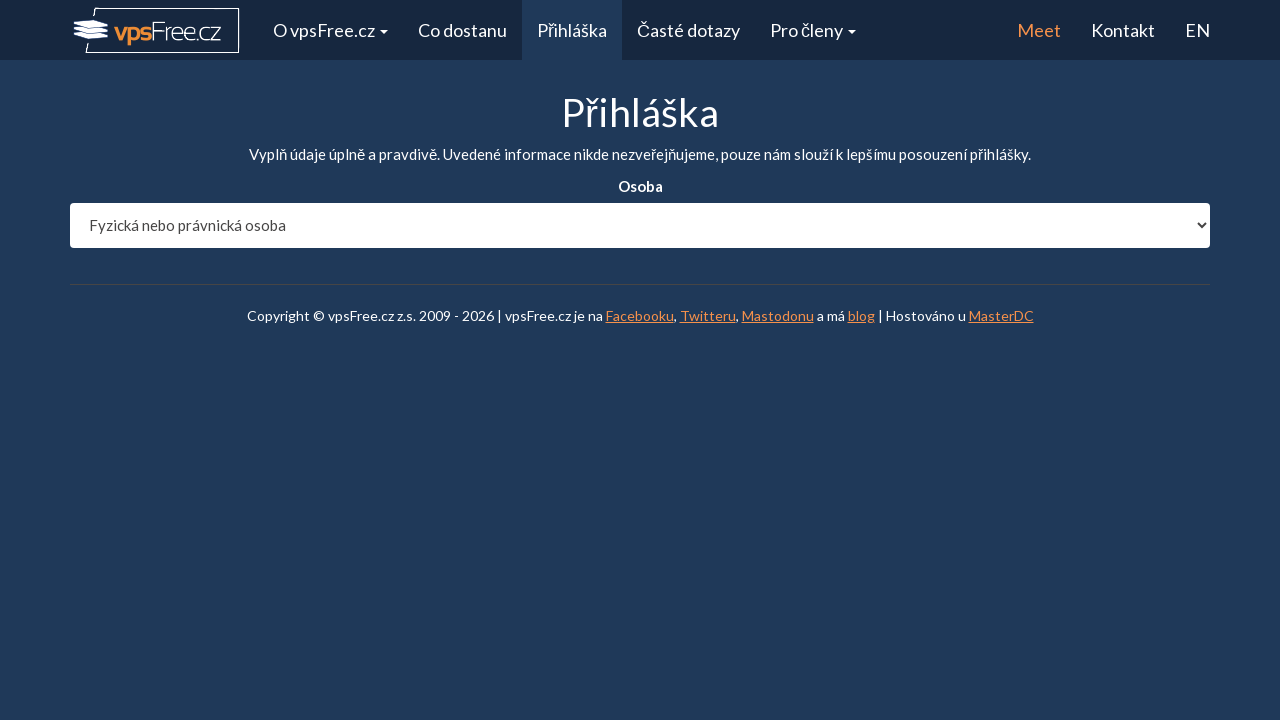

Selected 'fyzicka' (individual) entity type from dropdown on #entity_type
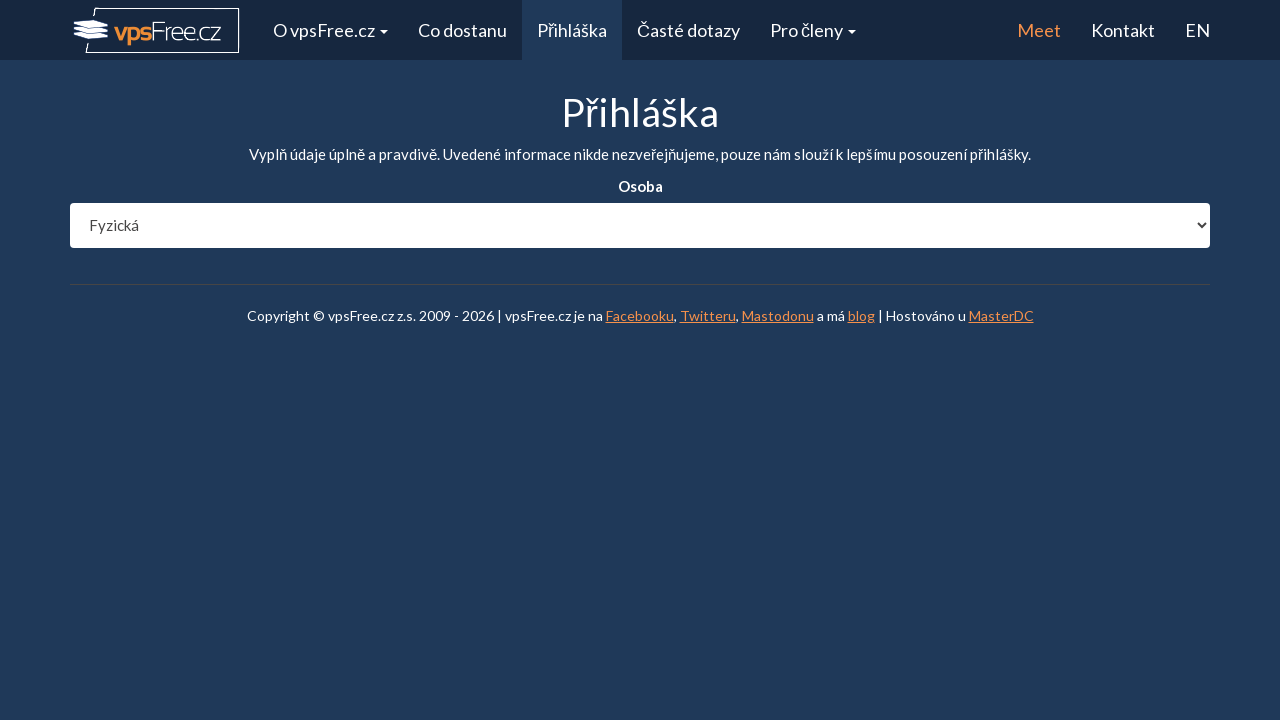

Waited for form to update after entity type selection
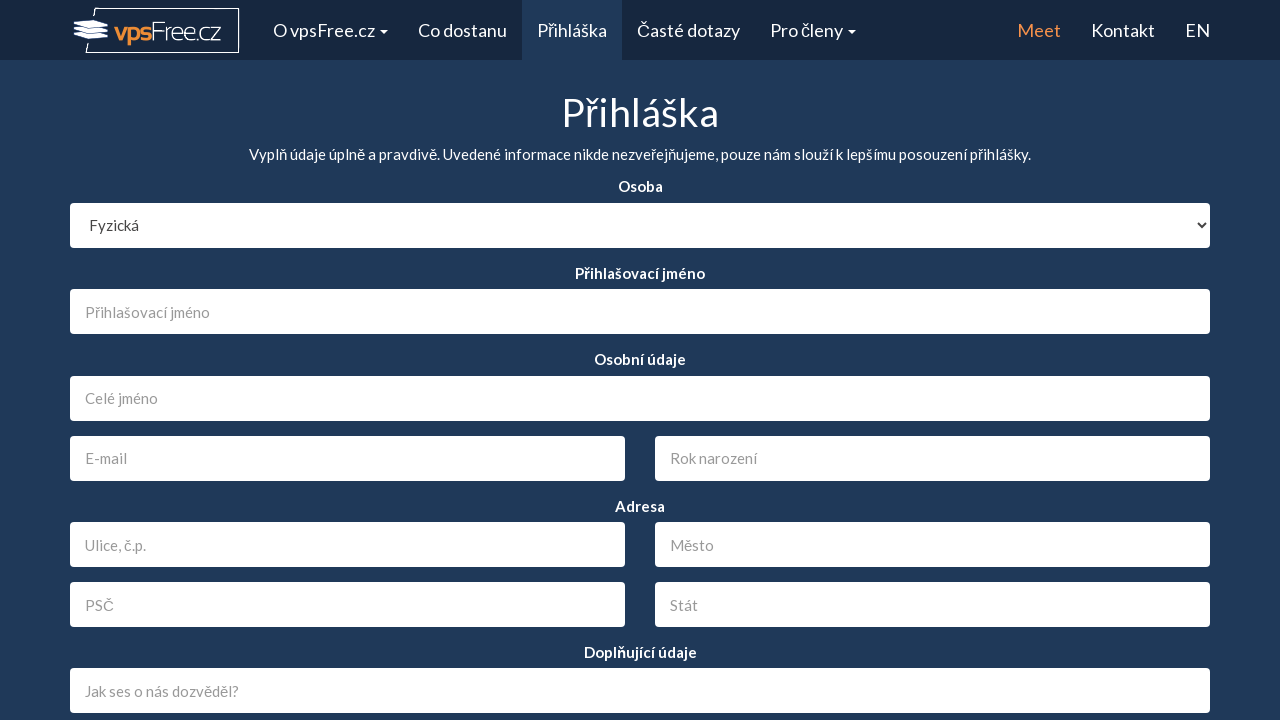

Scrolled submit button into view
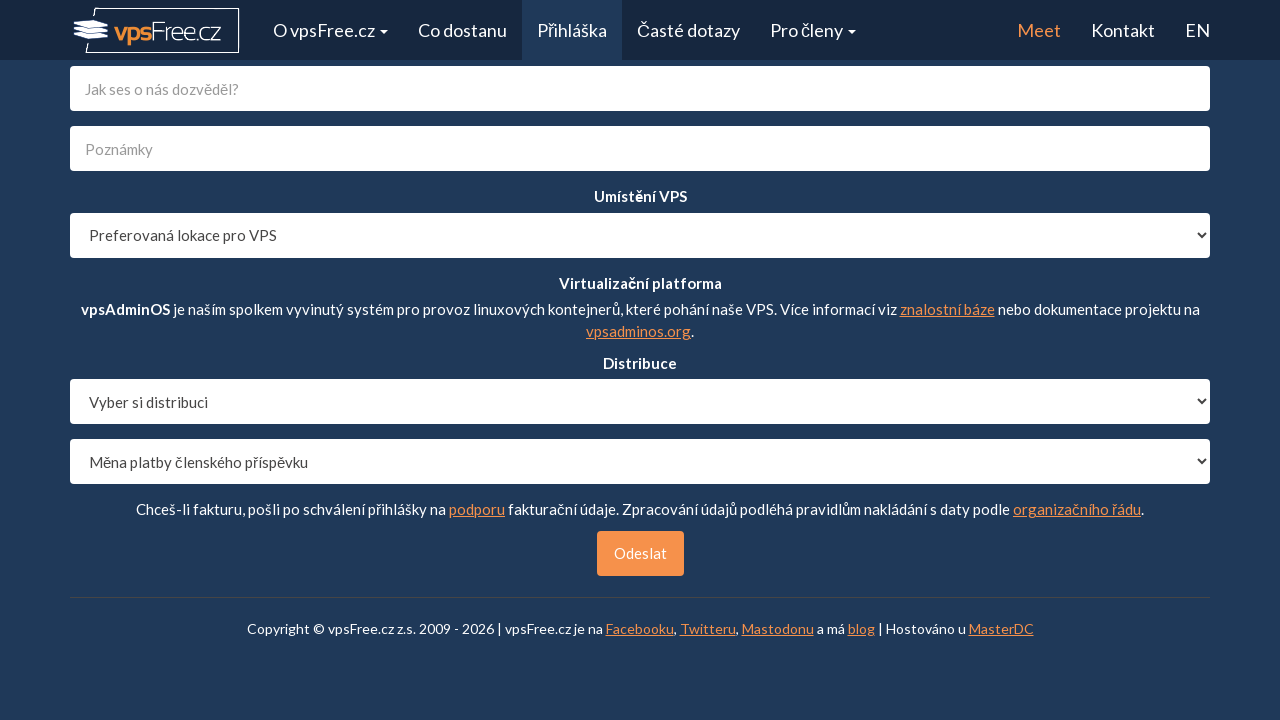

Clicked submit button to submit empty form at (640, 554) on #send
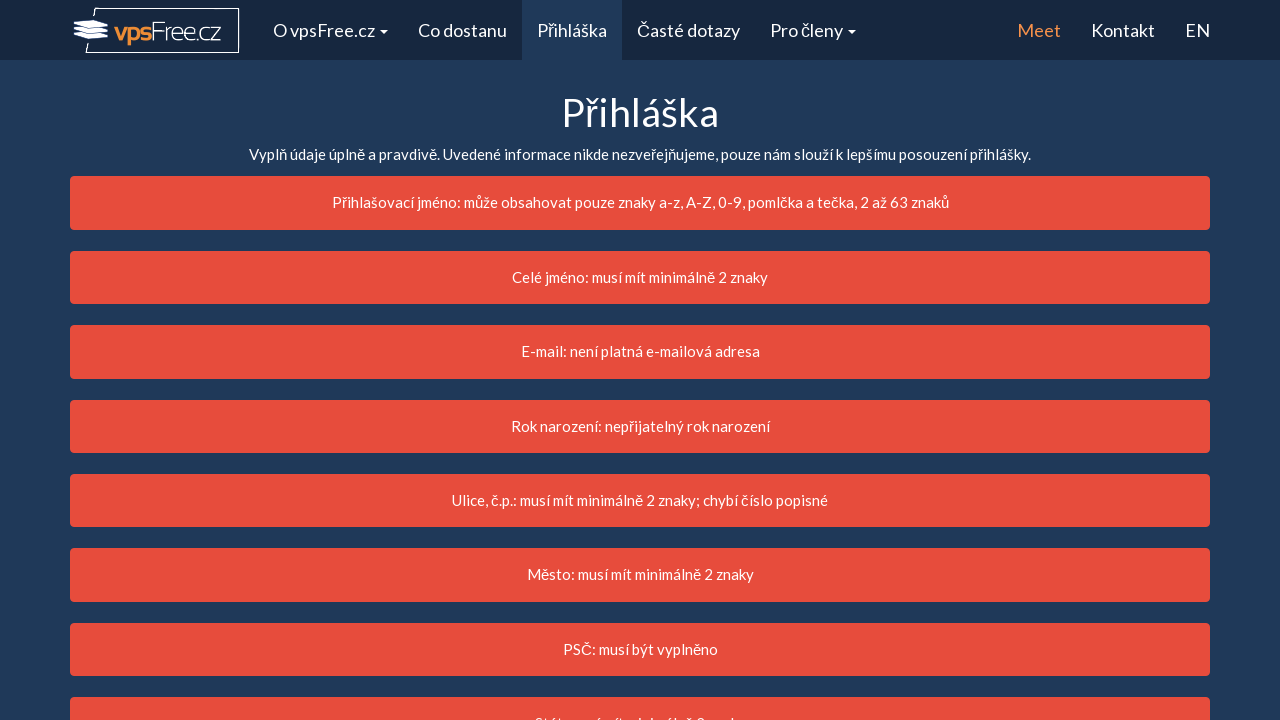

Waited for form validation to complete
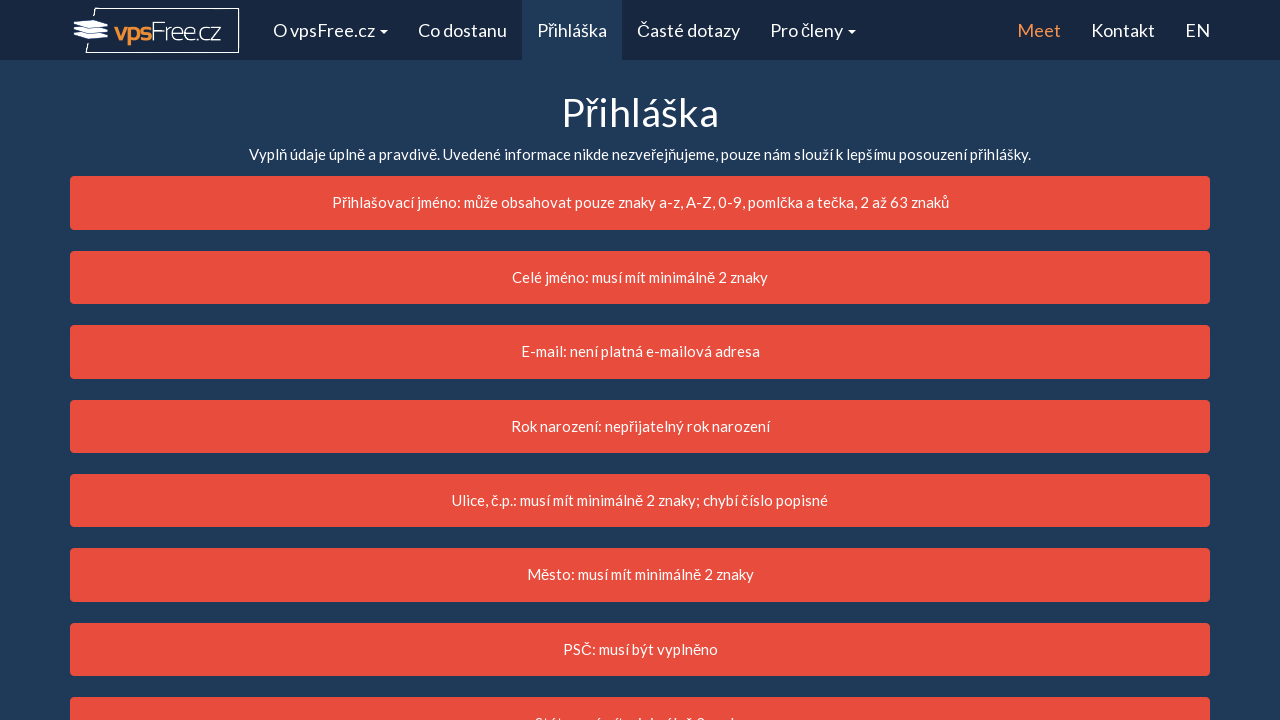

Verified 'login' field displays error class
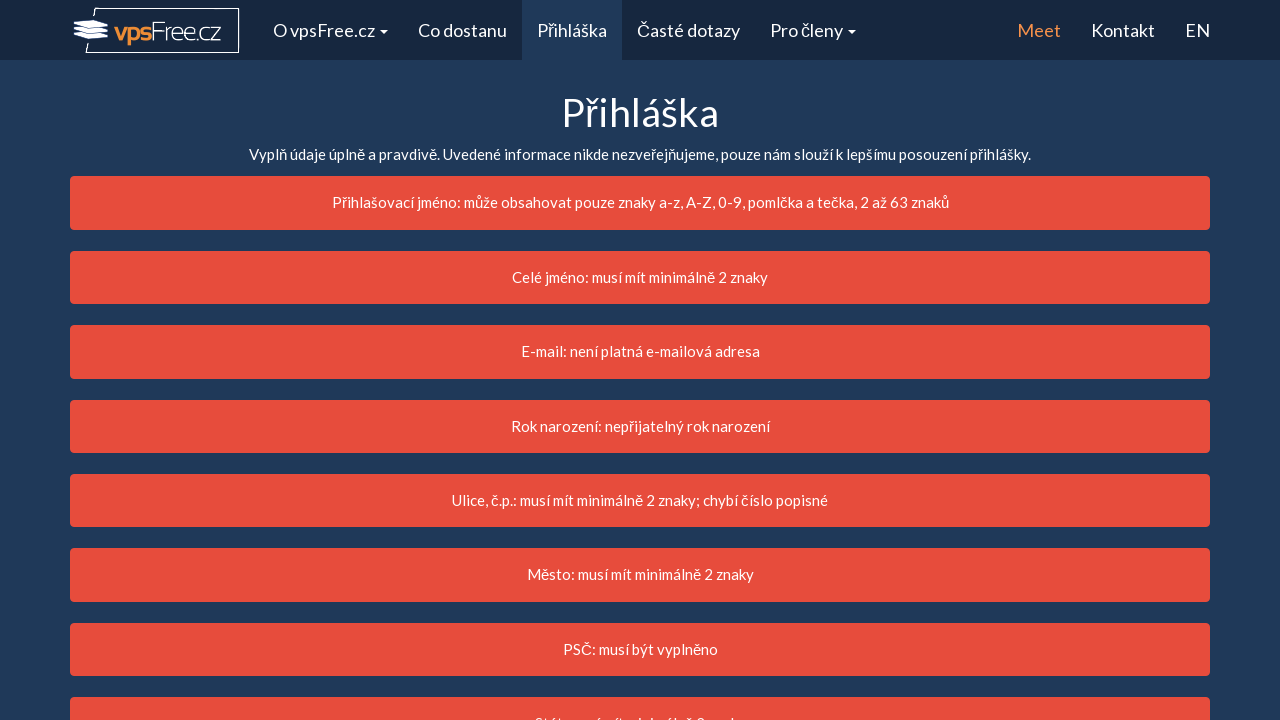

Verified 'name' field displays error class
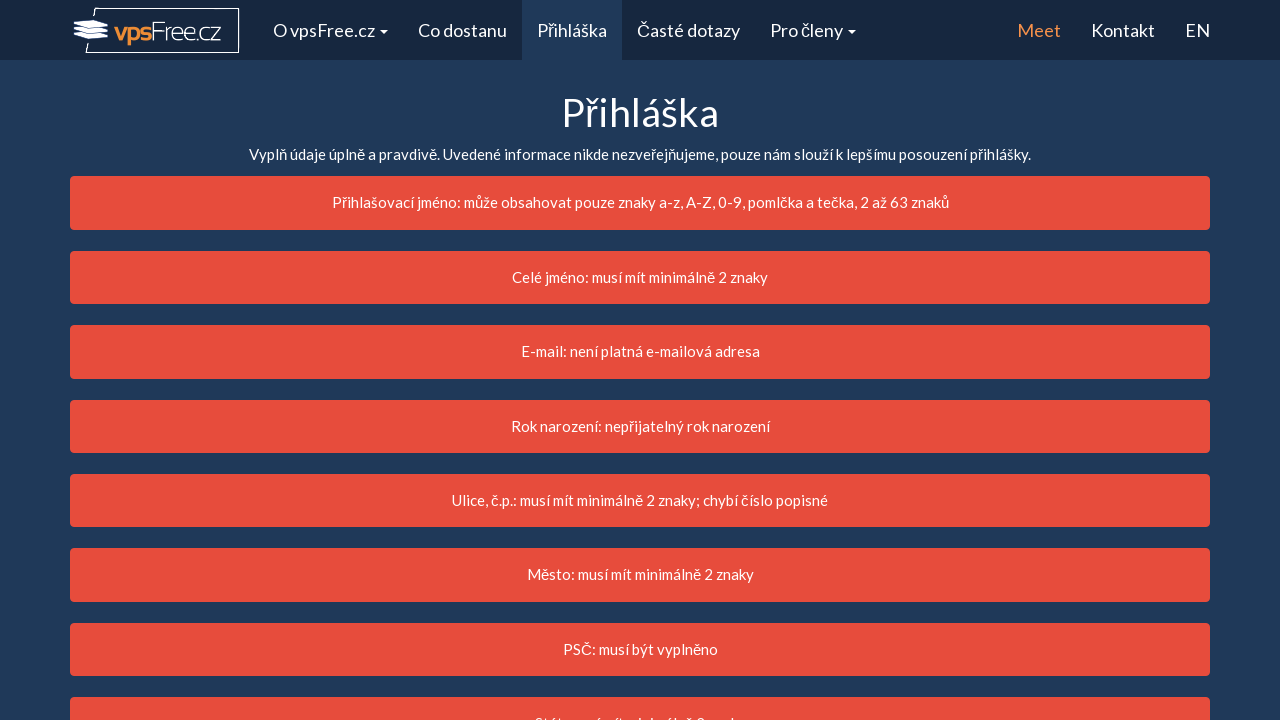

Verified 'email' field displays error class
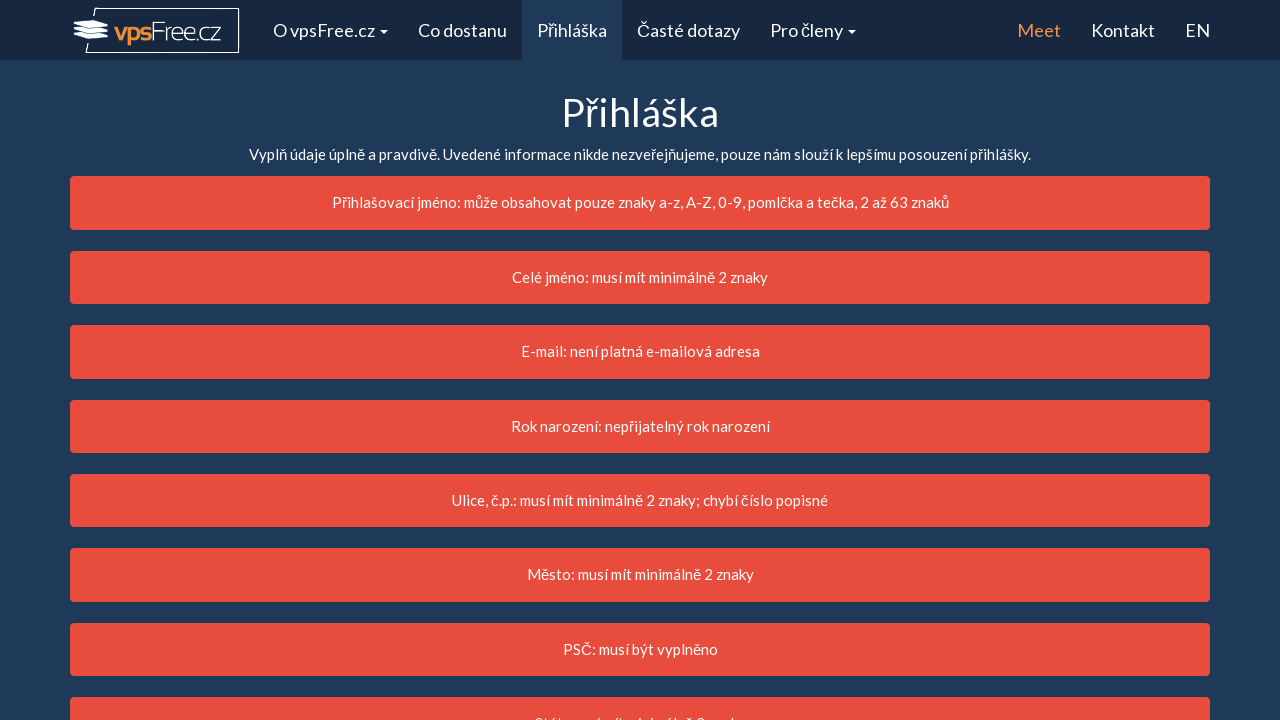

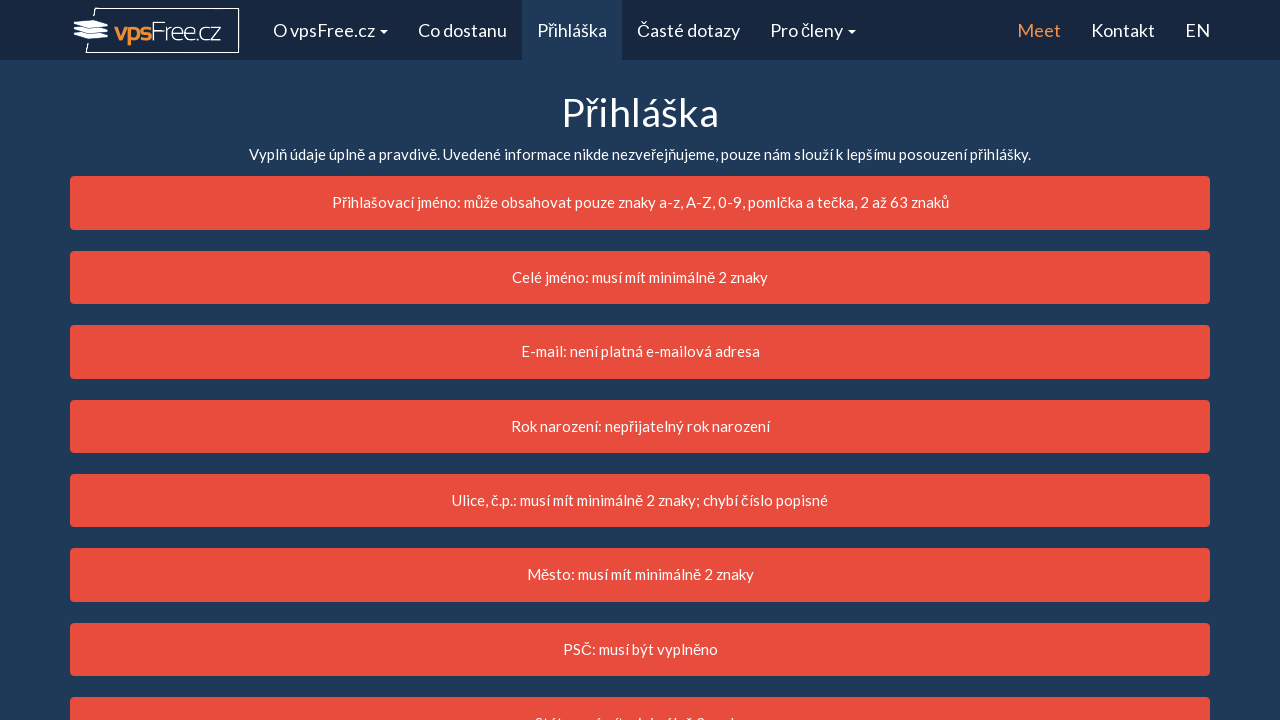